Tests the GreenKart e-commerce site by searching for products, adding Cashews to cart, and clicking the cart icon

Starting URL: https://rahulshettyacademy.com/seleniumPractise/#/

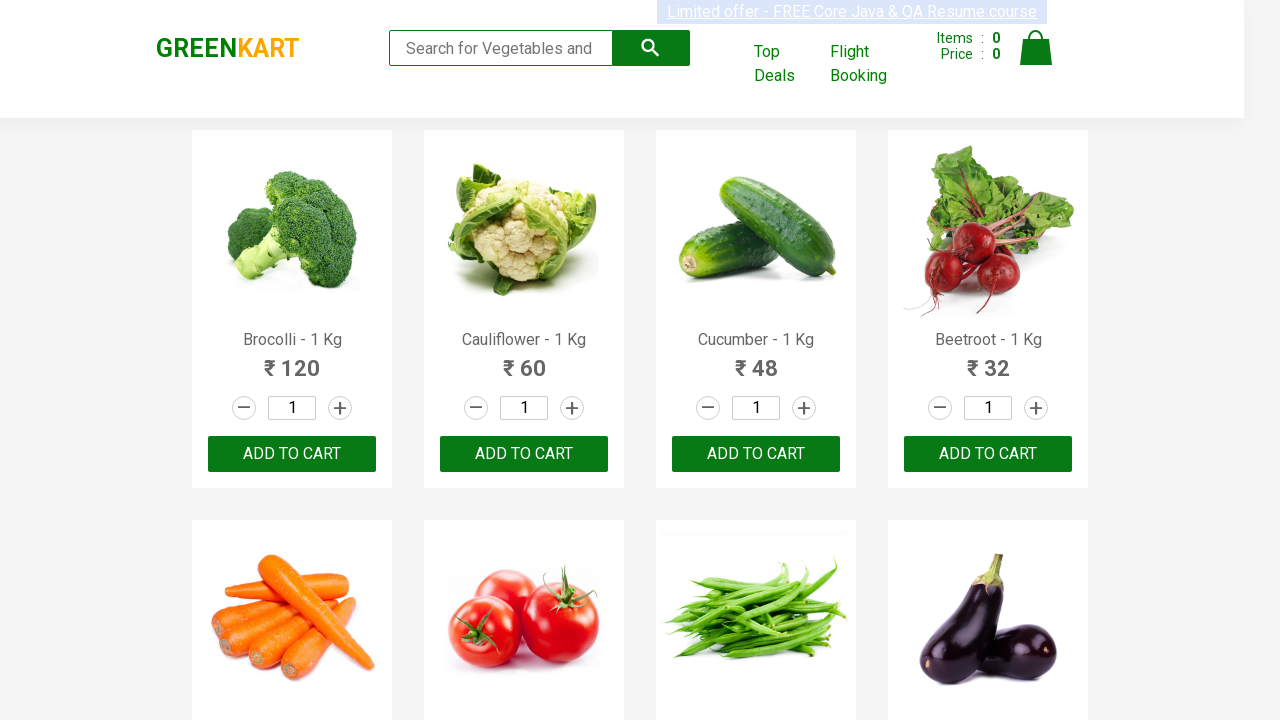

Typed 'ca' in the search box on .search-keyword
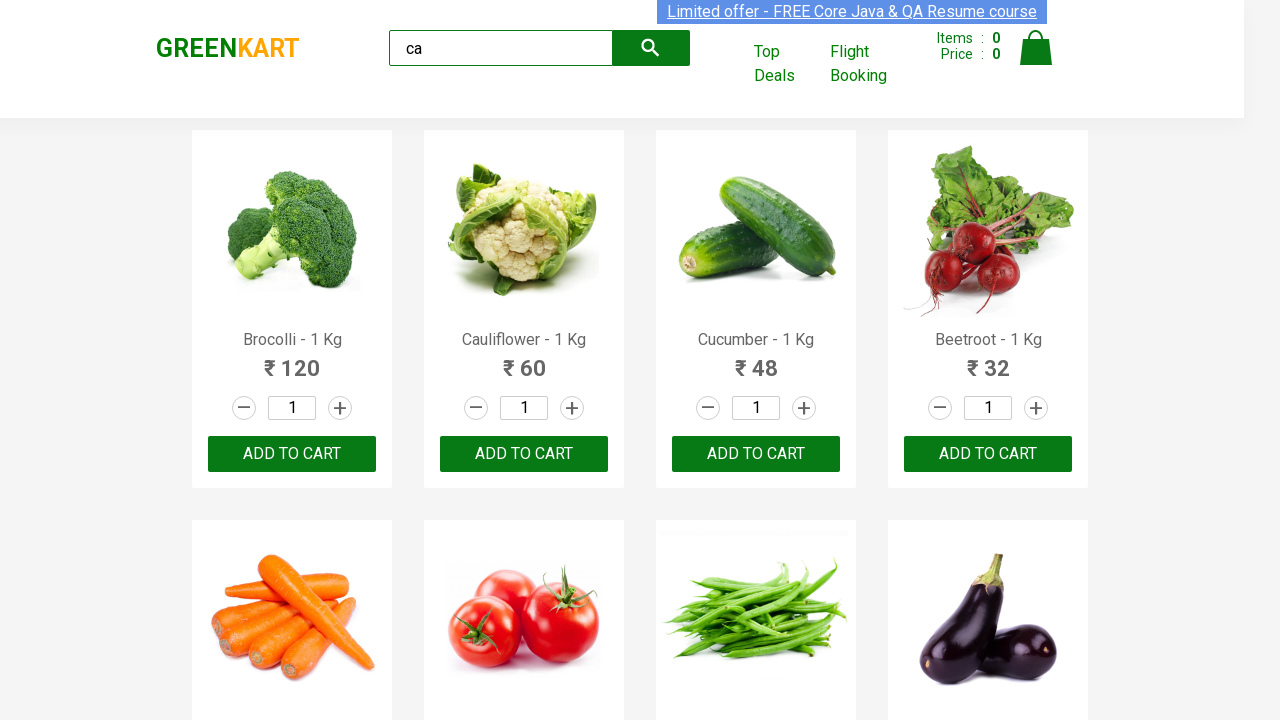

Waited 2 seconds for products to load
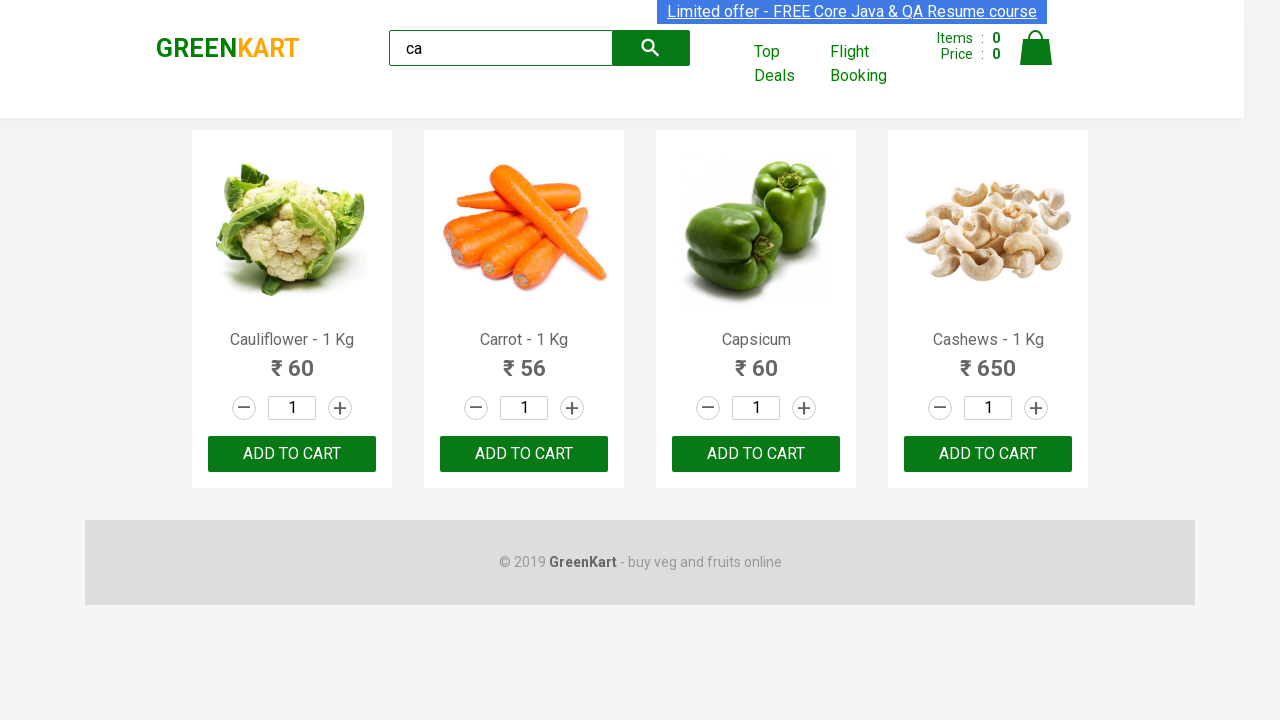

Located all products on the page
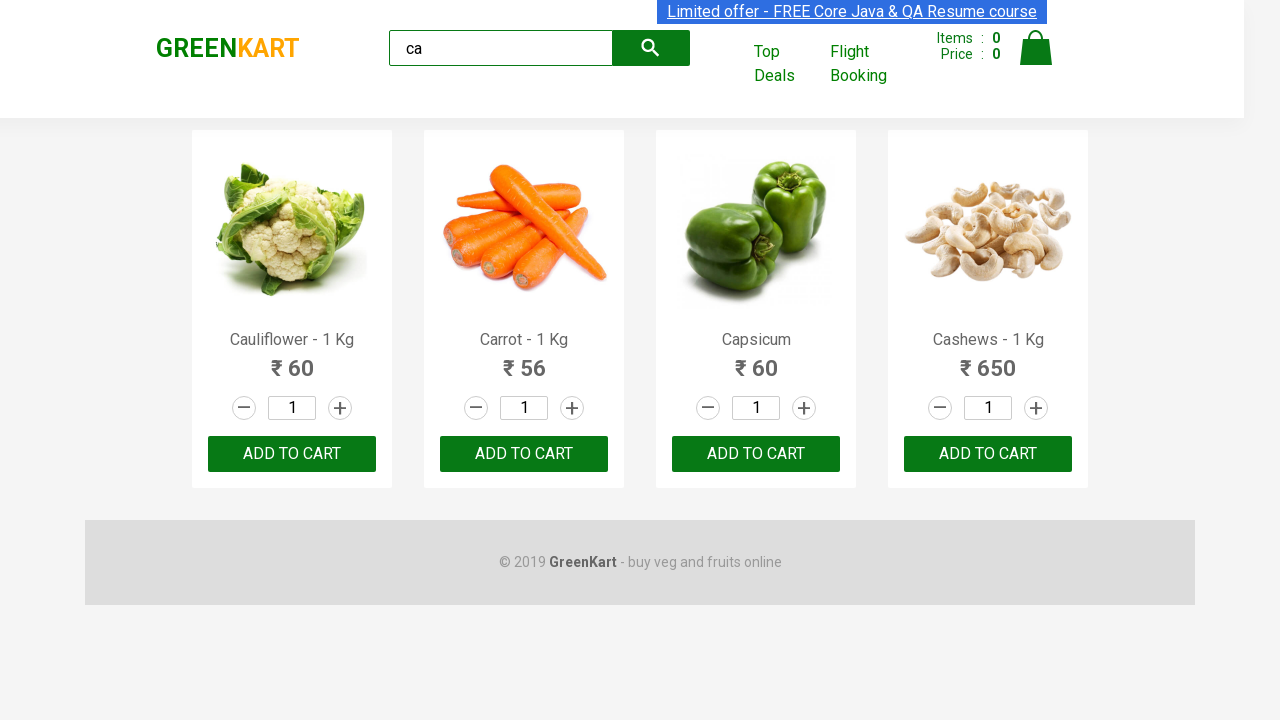

Retrieved product name: Cauliflower - 1 Kg
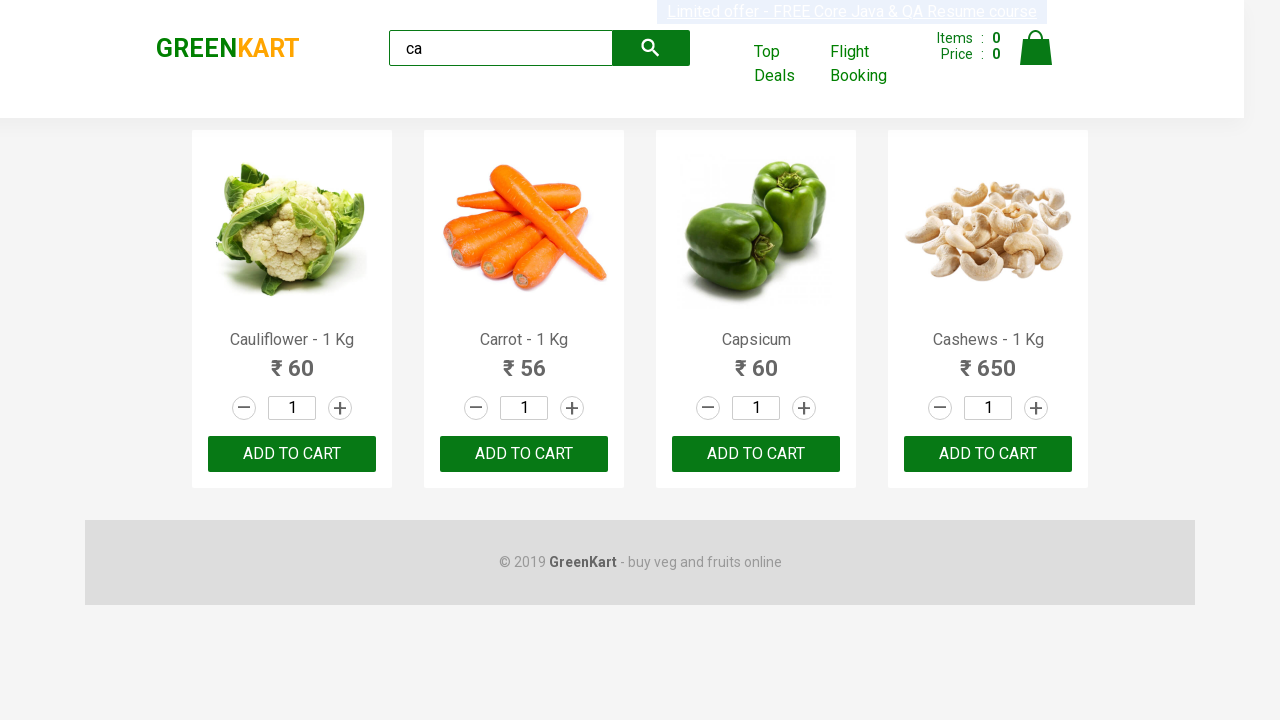

Retrieved product name: Carrot - 1 Kg
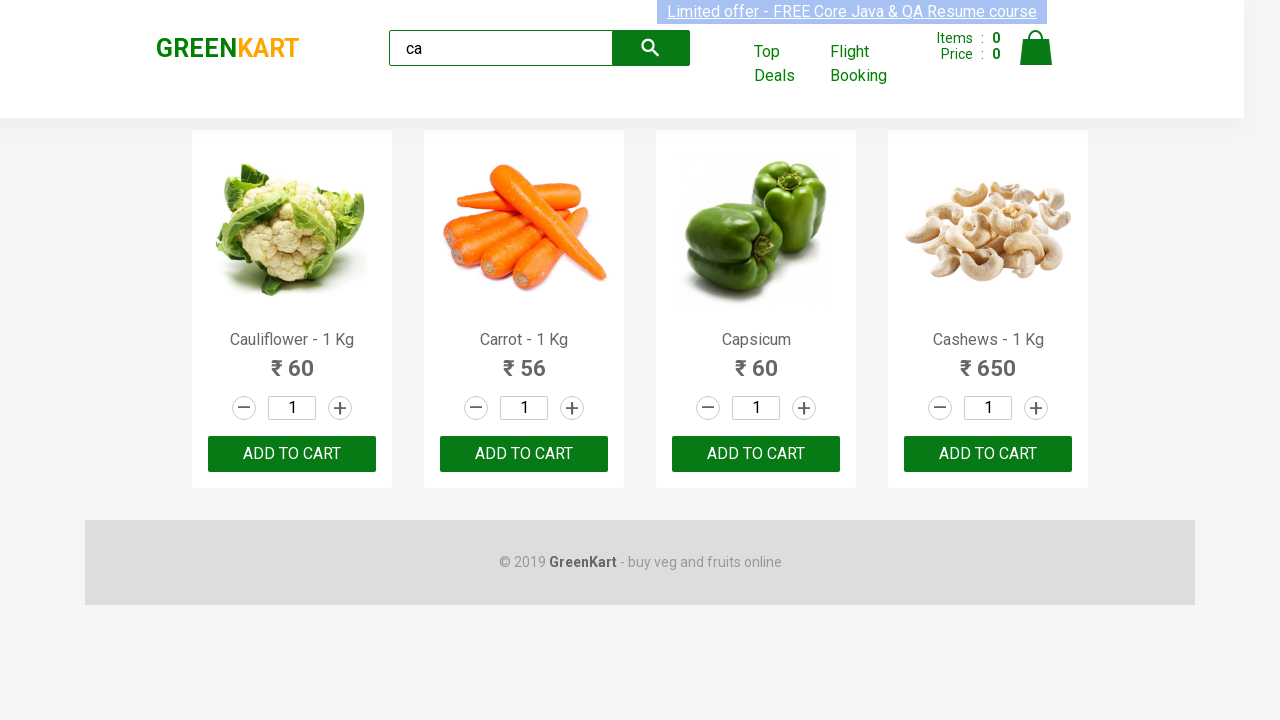

Retrieved product name: Capsicum
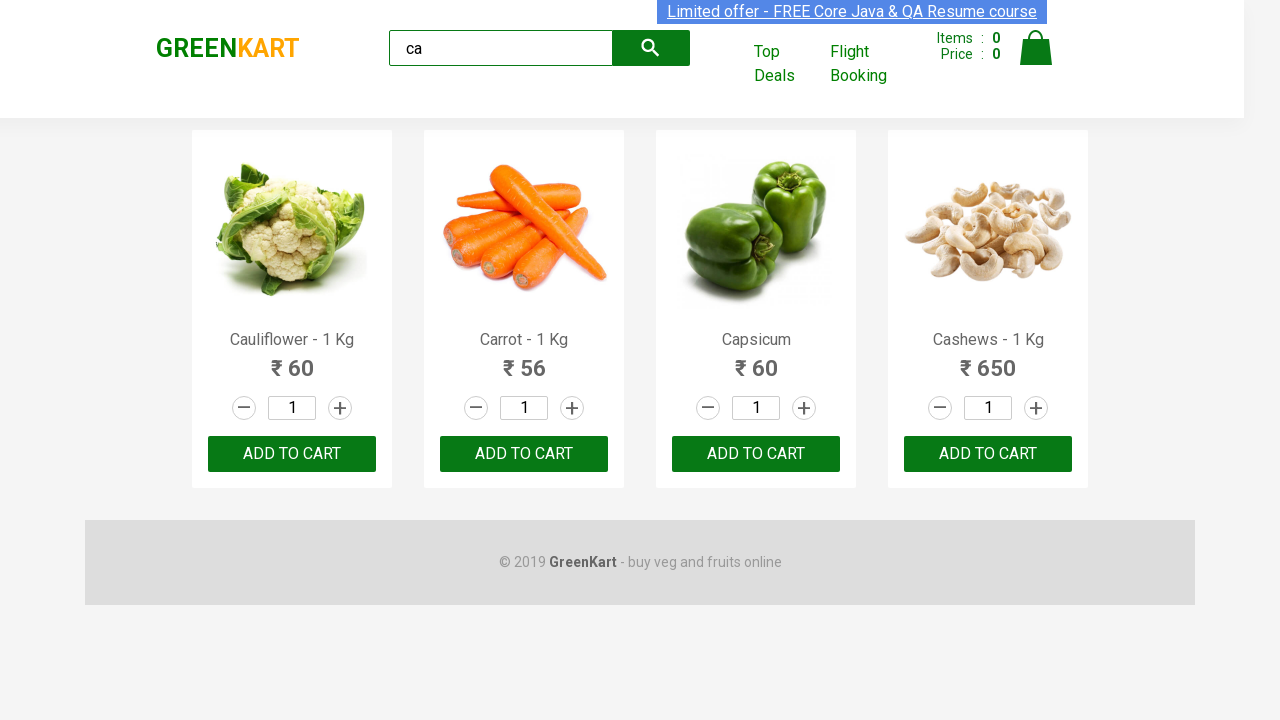

Retrieved product name: Cashews - 1 Kg
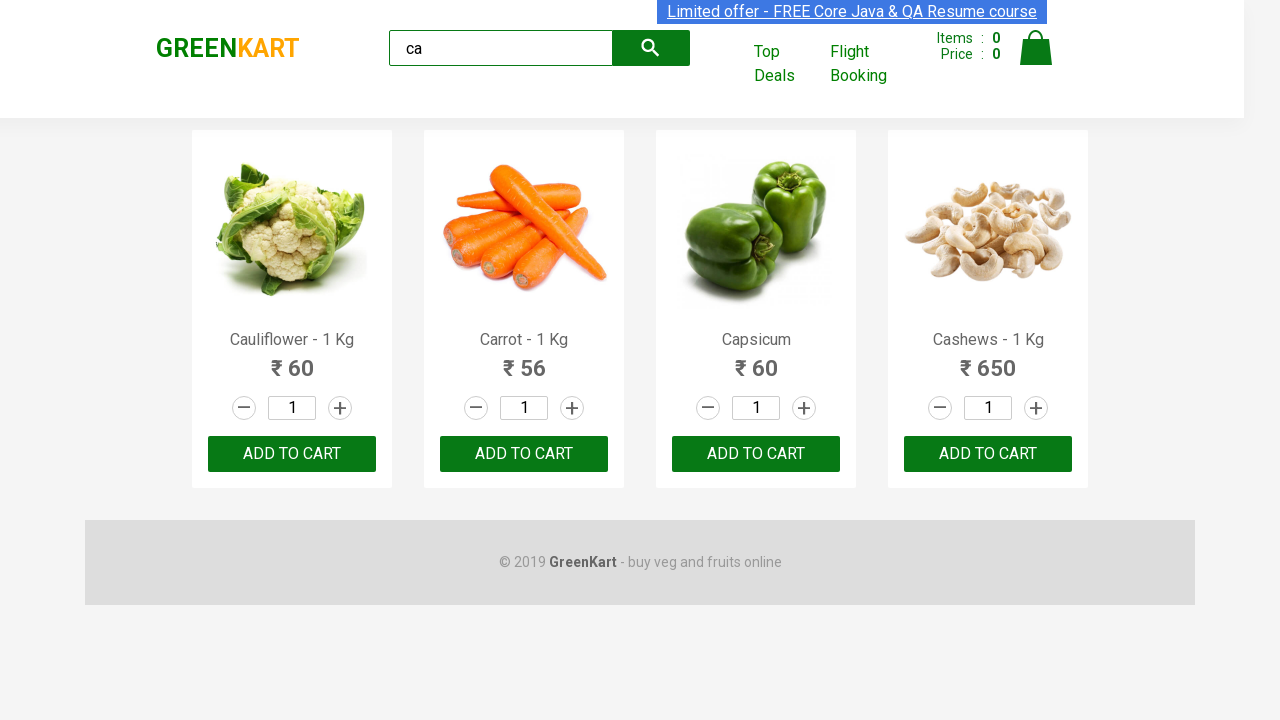

Clicked 'Add to Cart' button for Cashews product at (988, 454) on .products .product >> nth=3 >> button
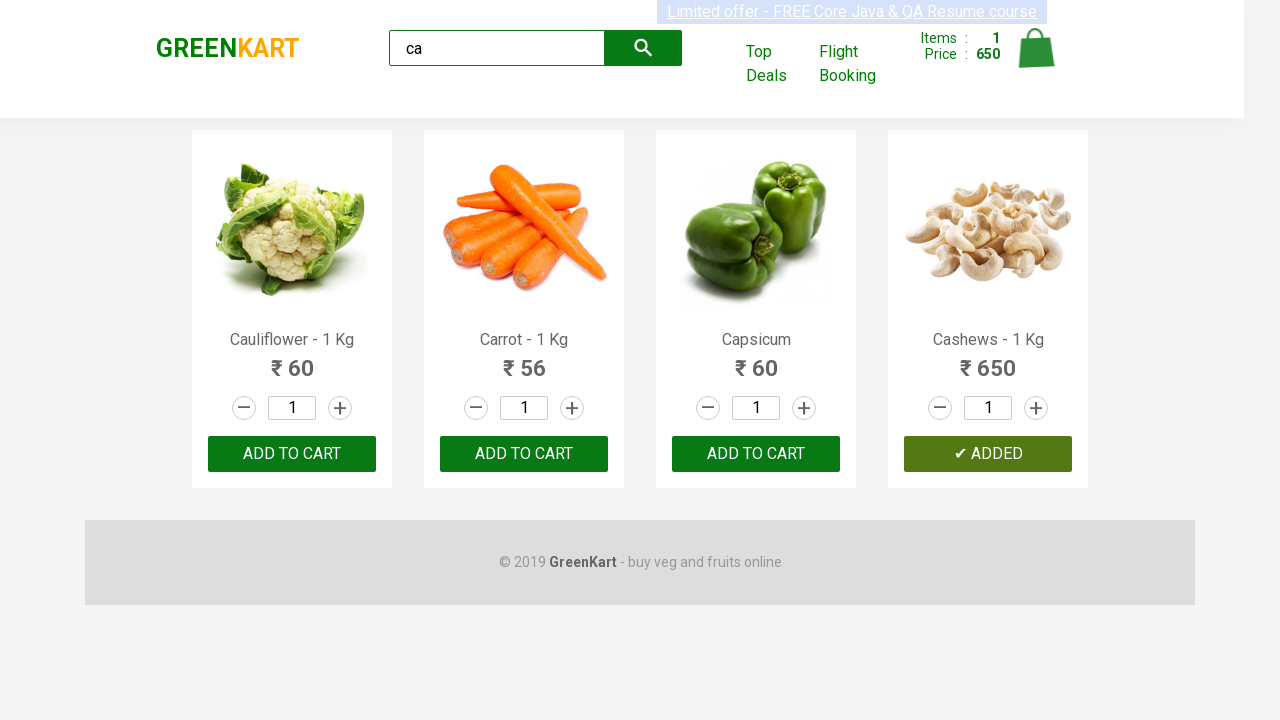

Clicked the cart icon to view cart at (1036, 48) on .cart-icon > img
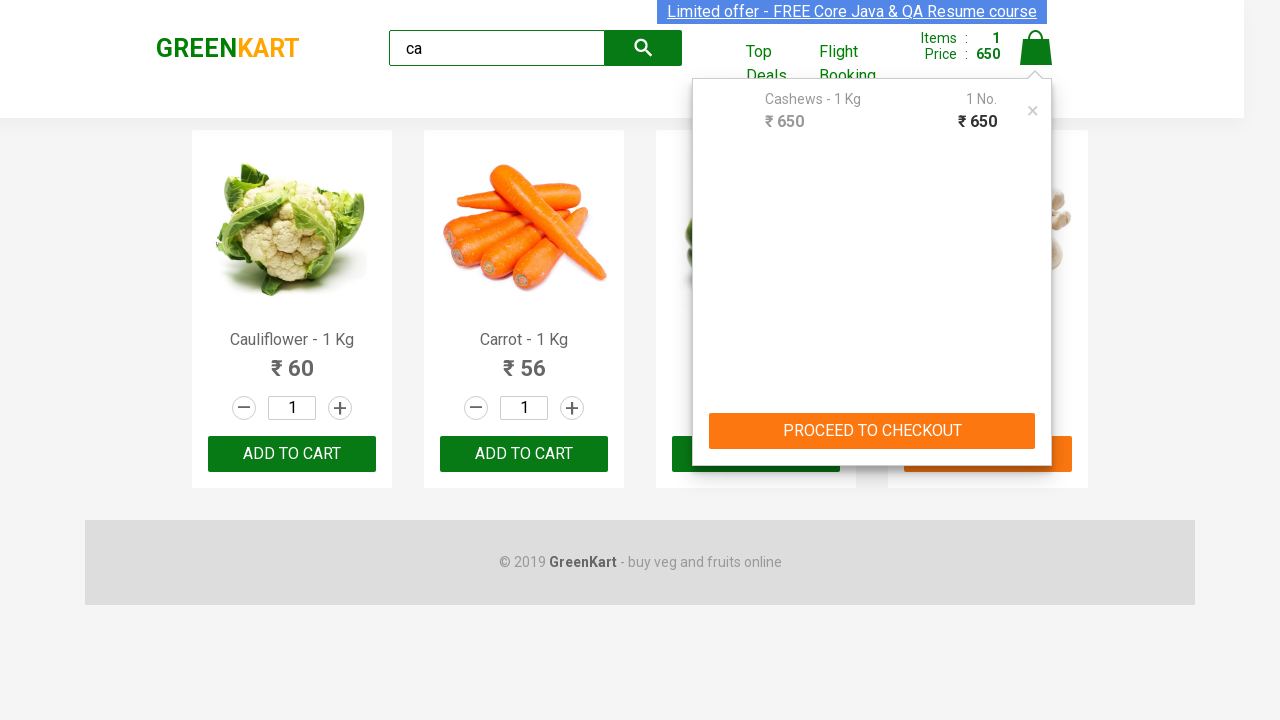

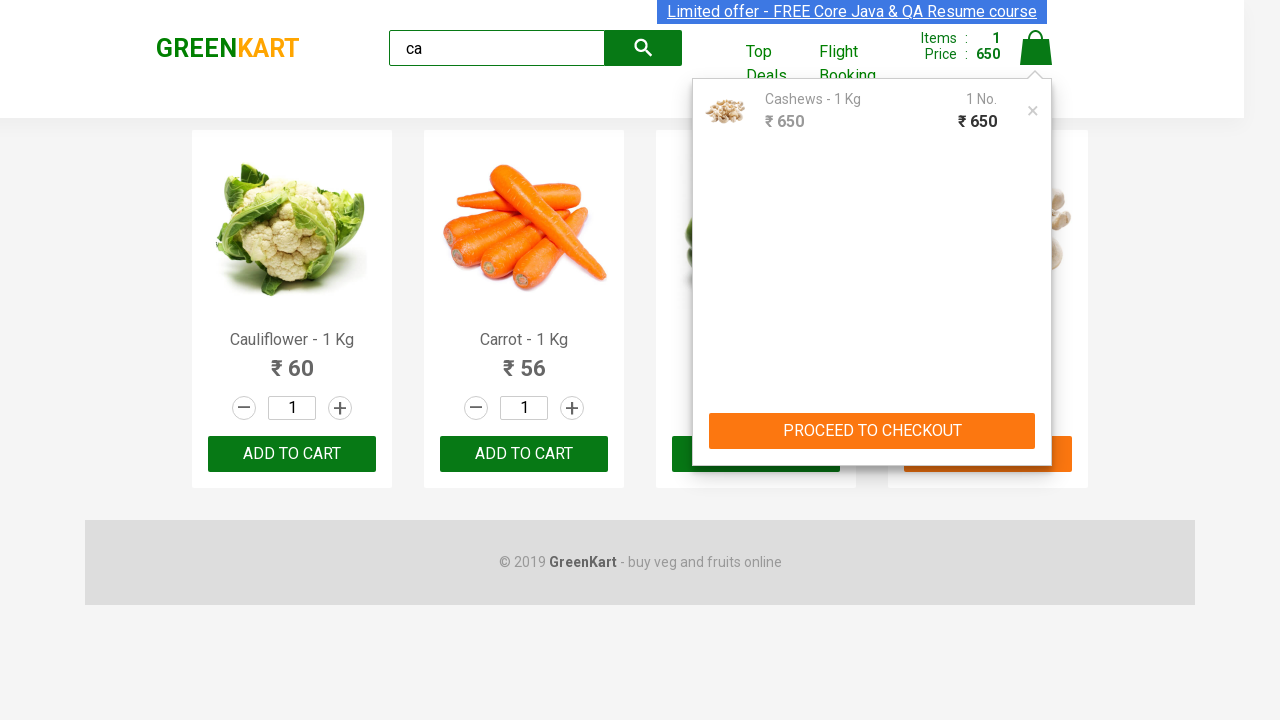